Tests clicking a button that has a dynamically generated ID on the UI Testing Playground website, which is designed to challenge automation scripts that rely on static IDs.

Starting URL: http://uitestingplayground.com/dynamicid

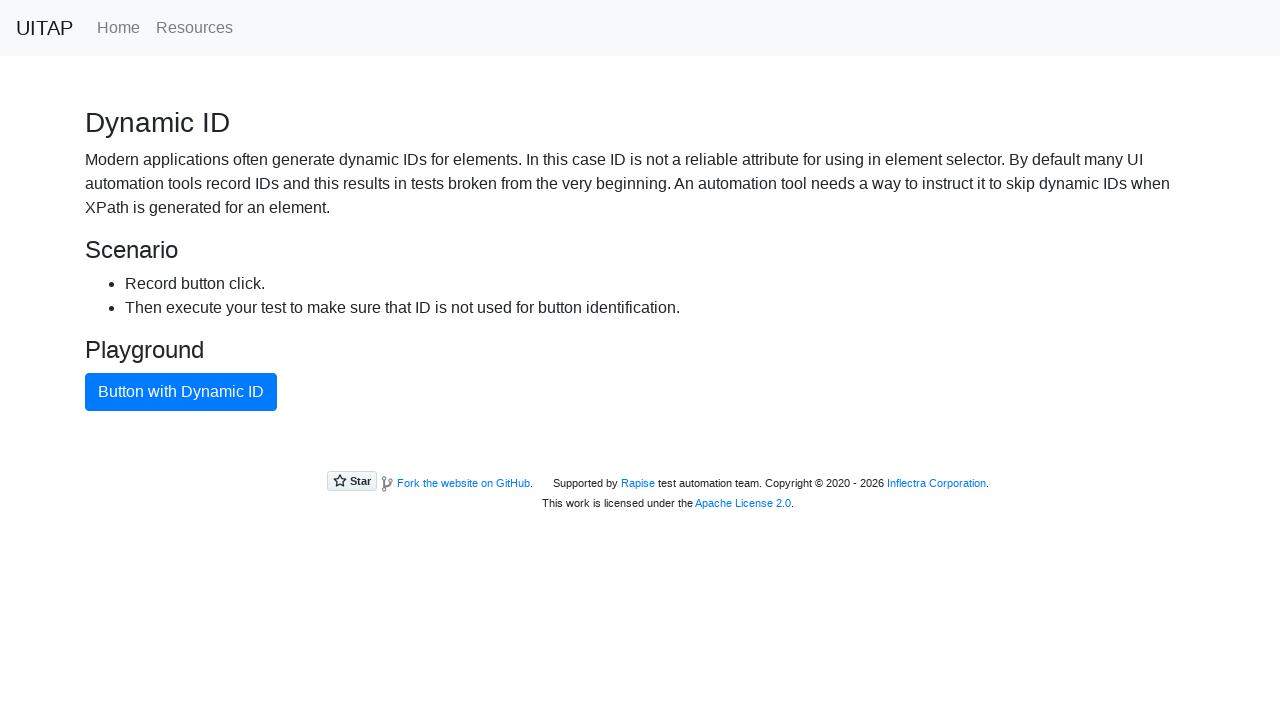

Waited for button with dynamic ID to be visible on the page
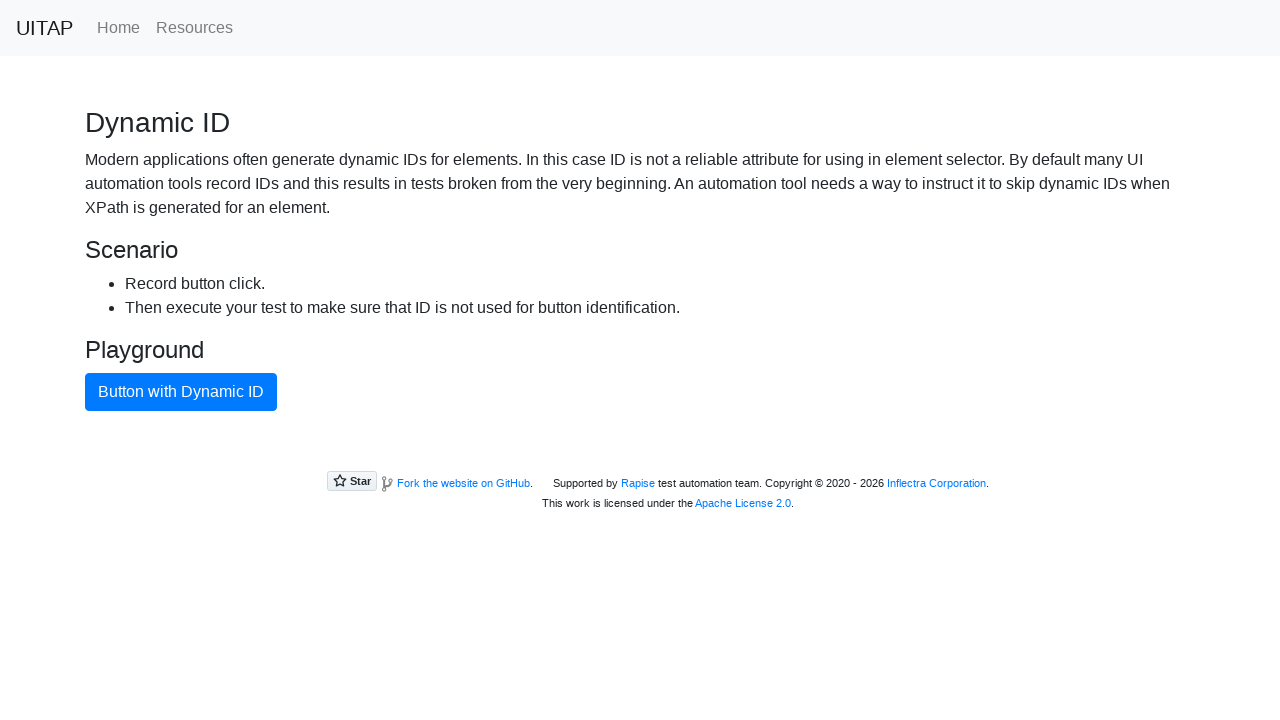

Clicked the button with dynamic ID using text content at (181, 392) on button:has-text("Button with Dynamic ID")
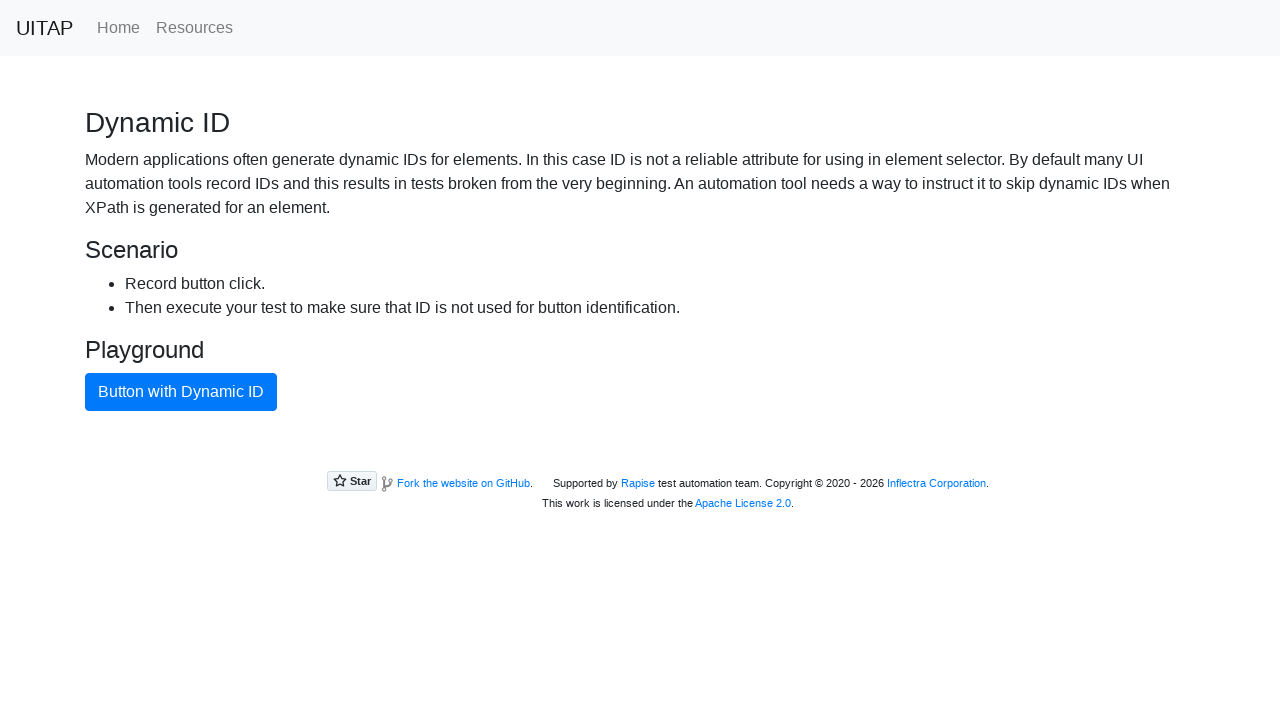

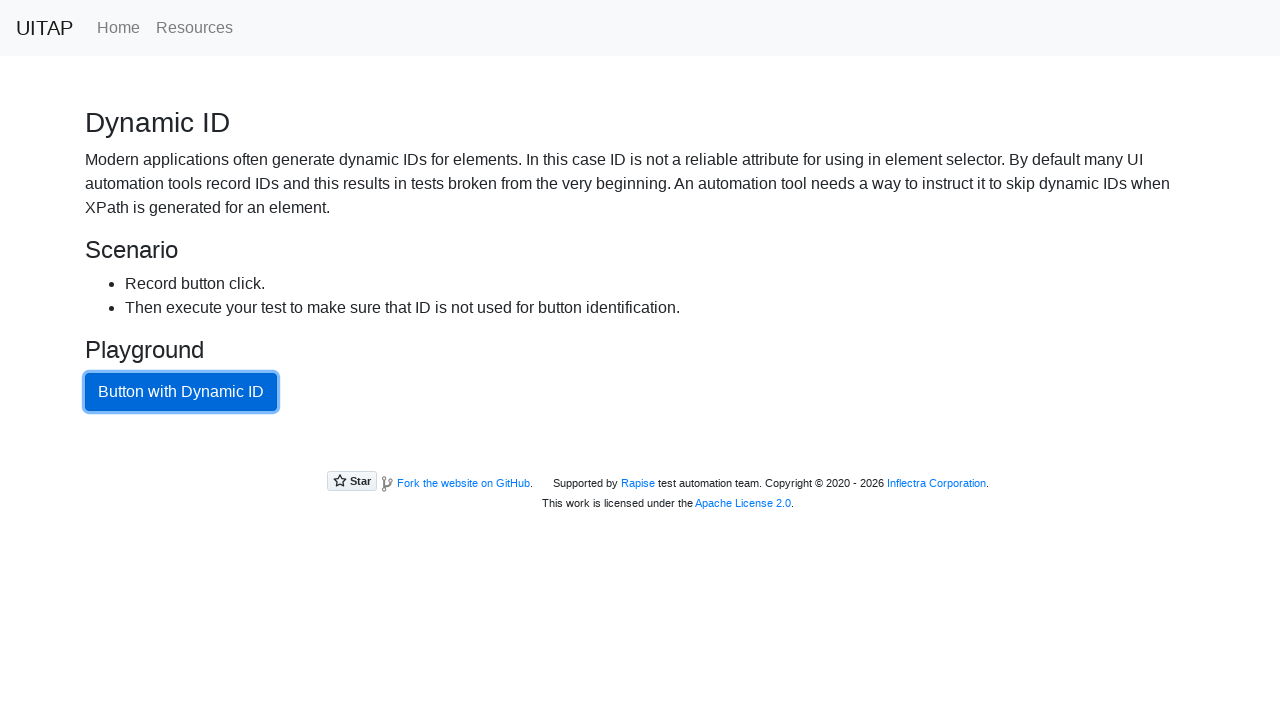